Tests drag and drop functionality by dragging a draggable element horizontally by 20 pixels on the jQuery UI draggable demo page

Starting URL: https://jqueryui.com/draggable/

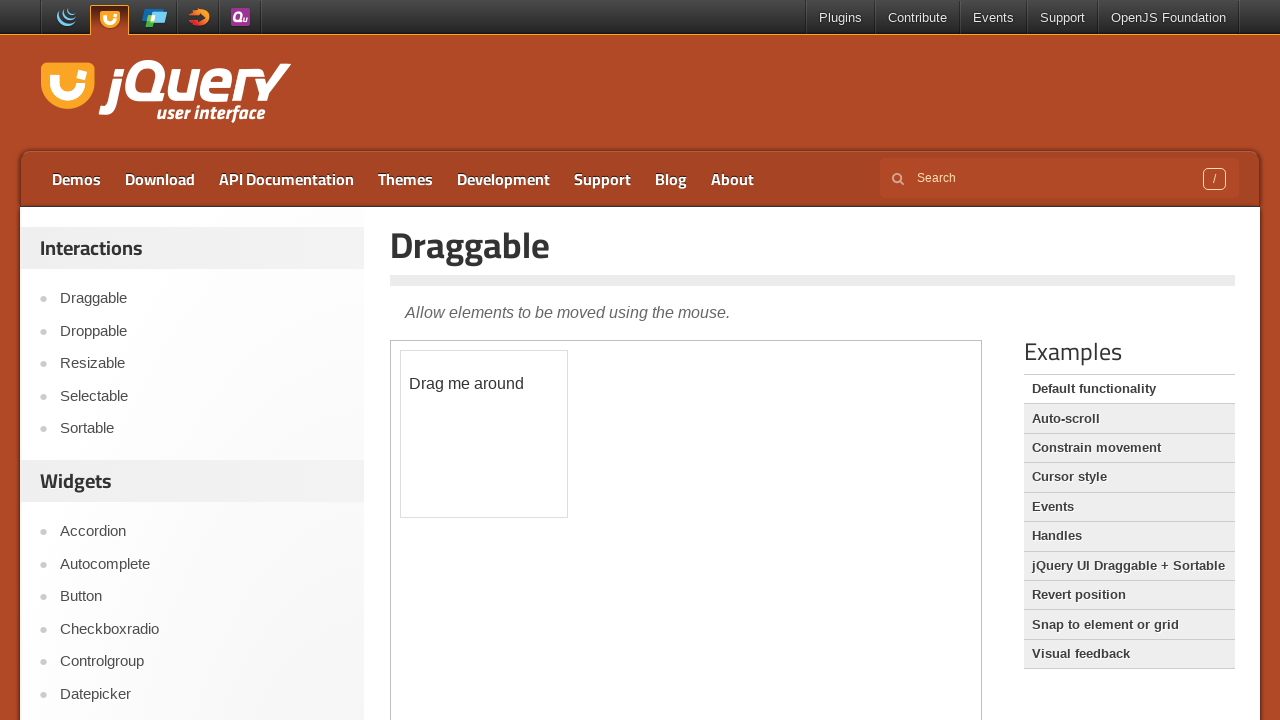

Located iframe containing draggable element
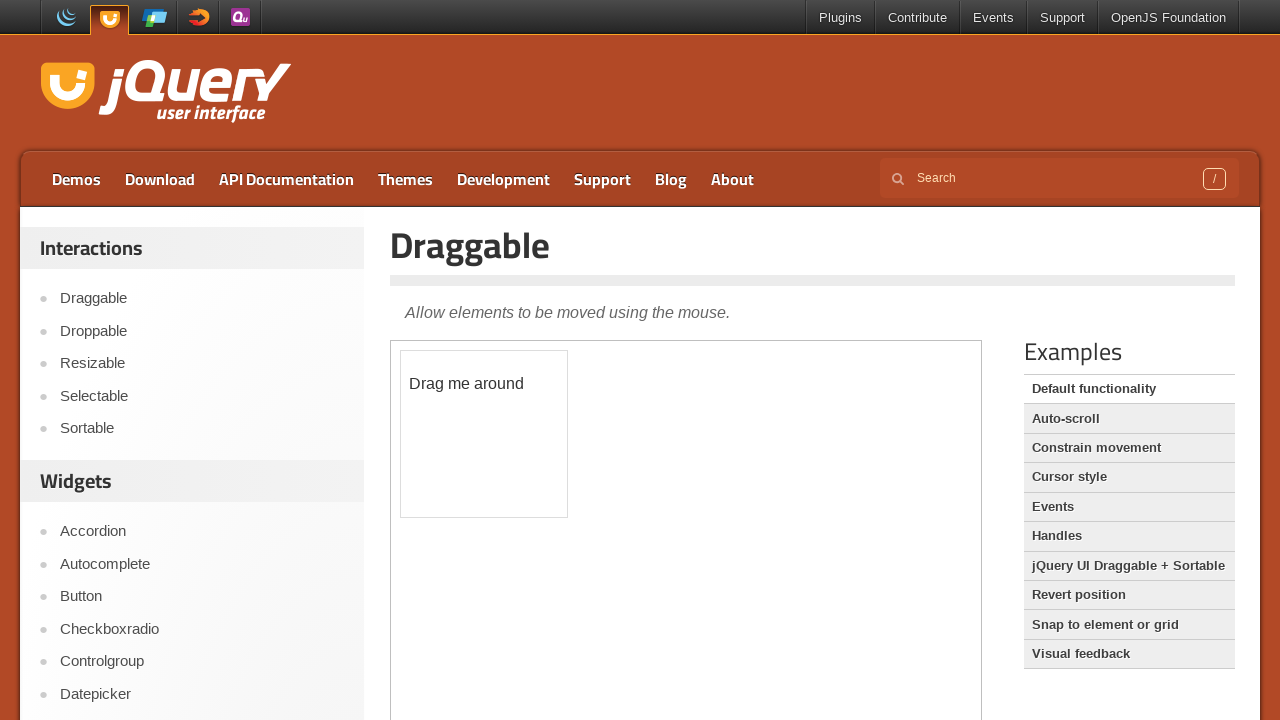

Located draggable element with id 'draggable'
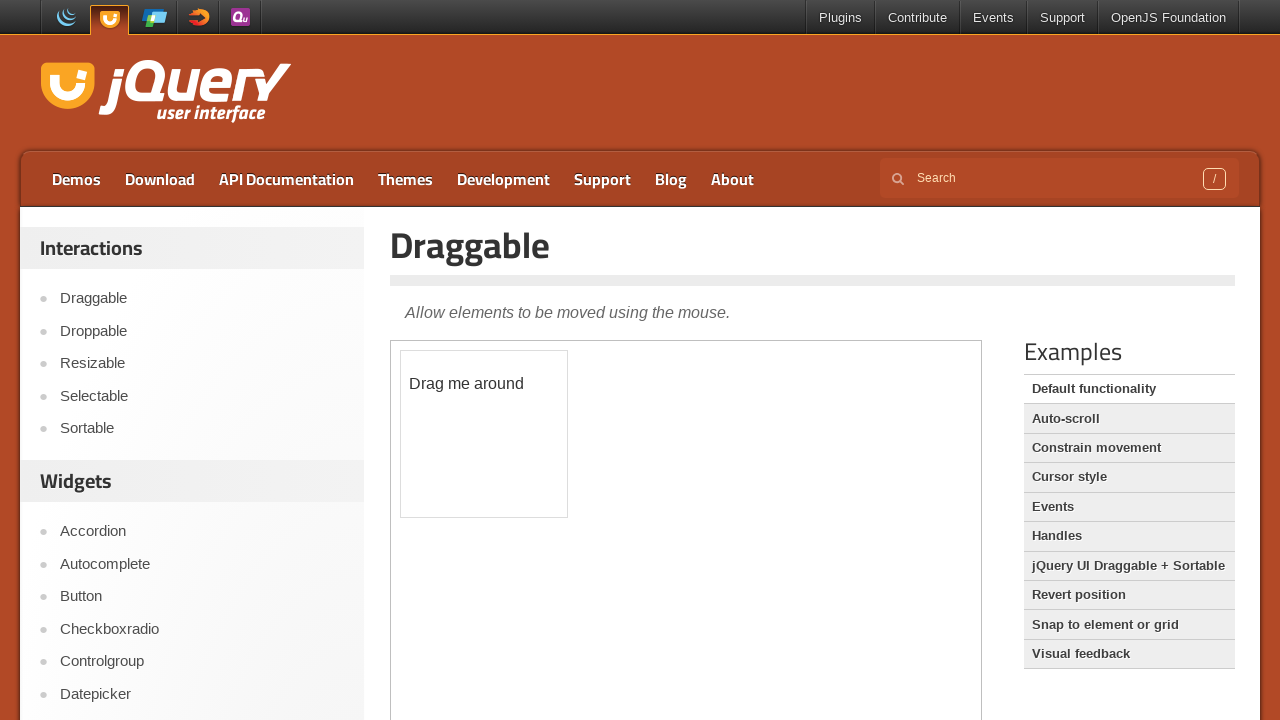

Retrieved bounding box of draggable element
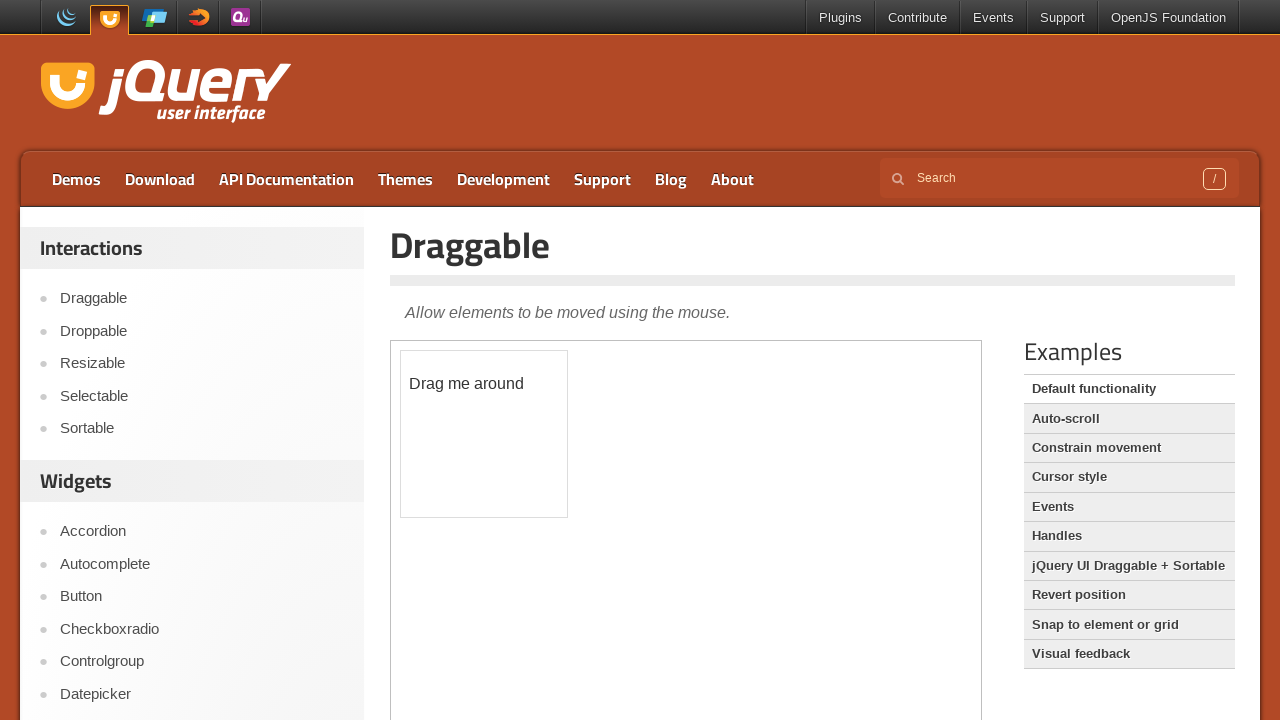

Moved mouse to center of draggable element at (484, 434)
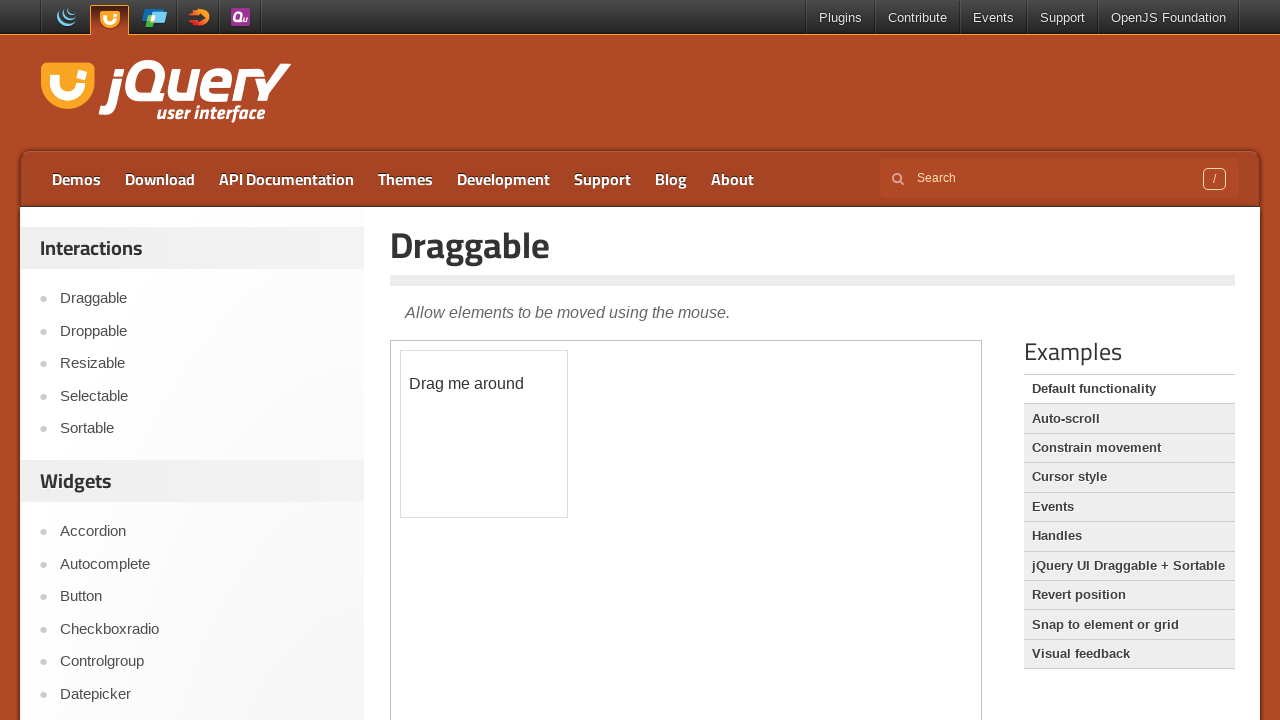

Pressed mouse button down on draggable element at (484, 434)
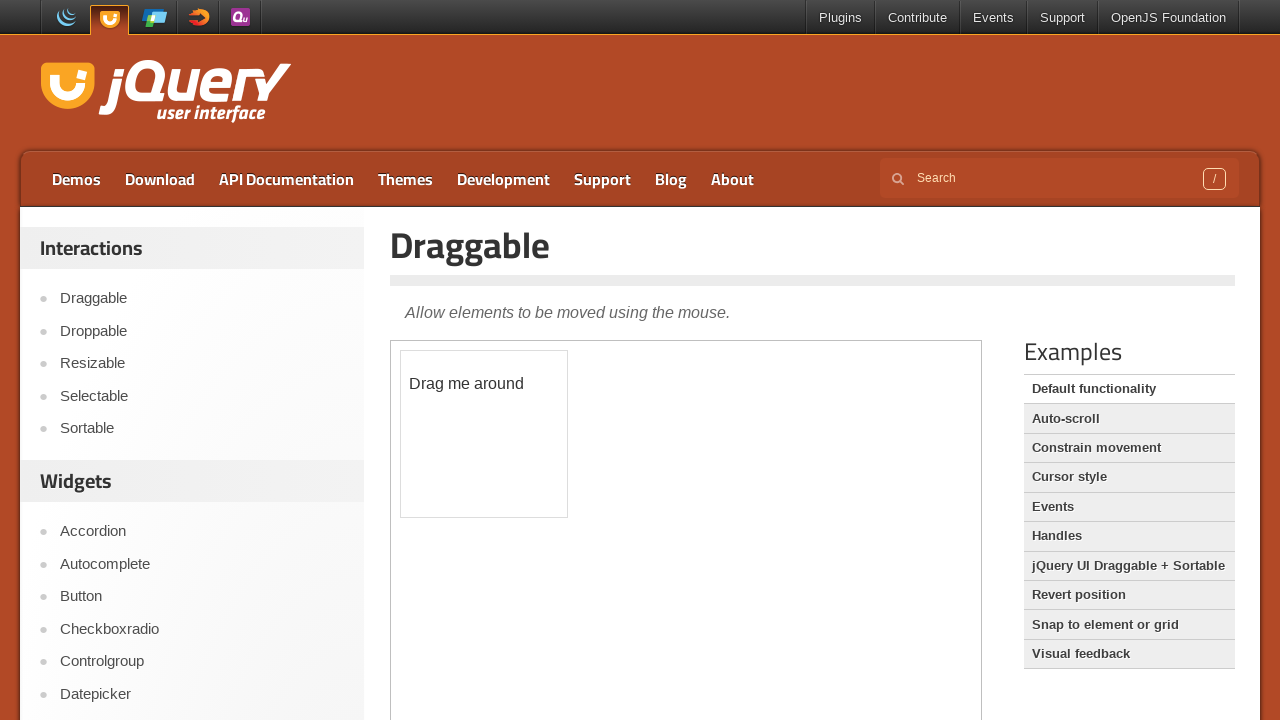

Dragged element 20 pixels to the right at (504, 434)
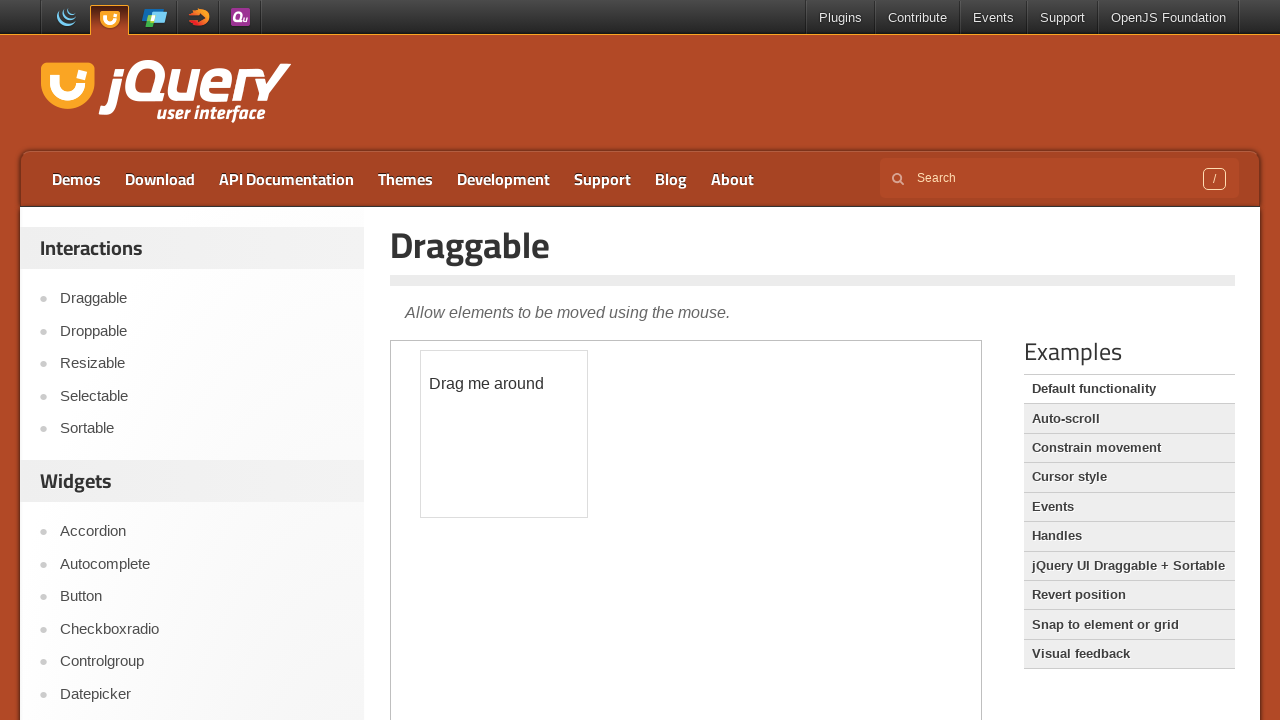

Released mouse button, completing drag and drop at (504, 434)
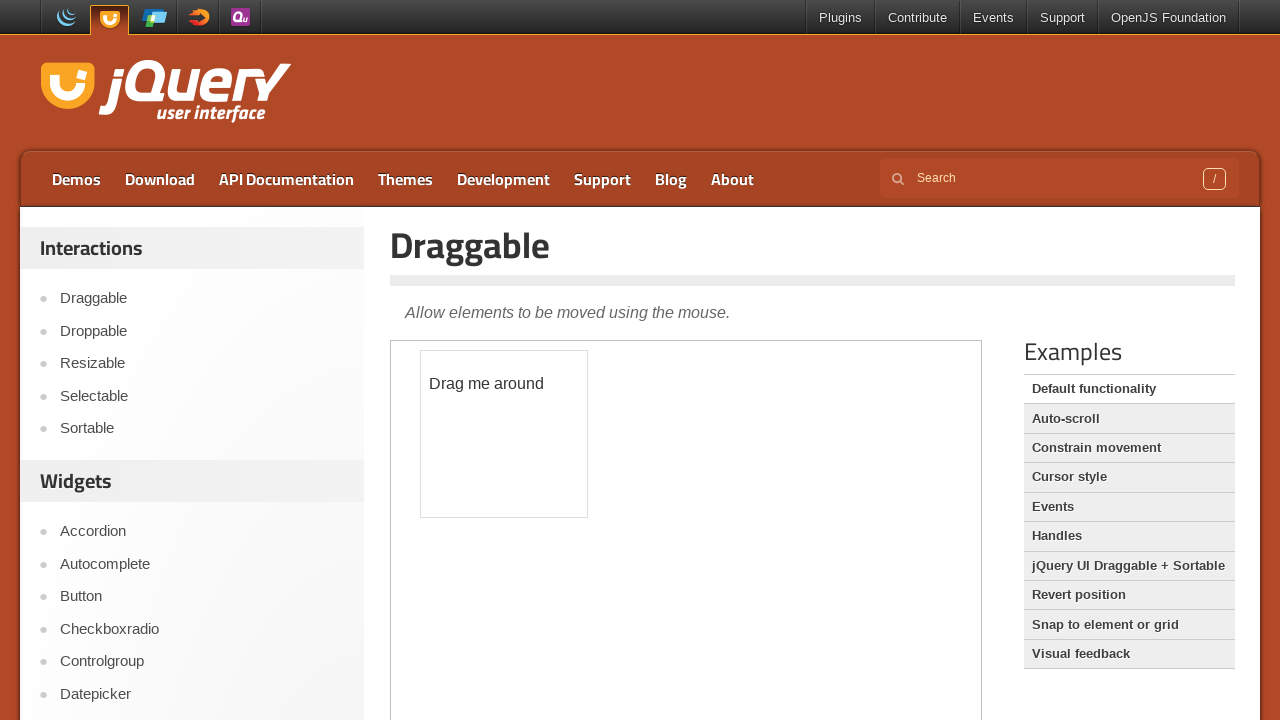

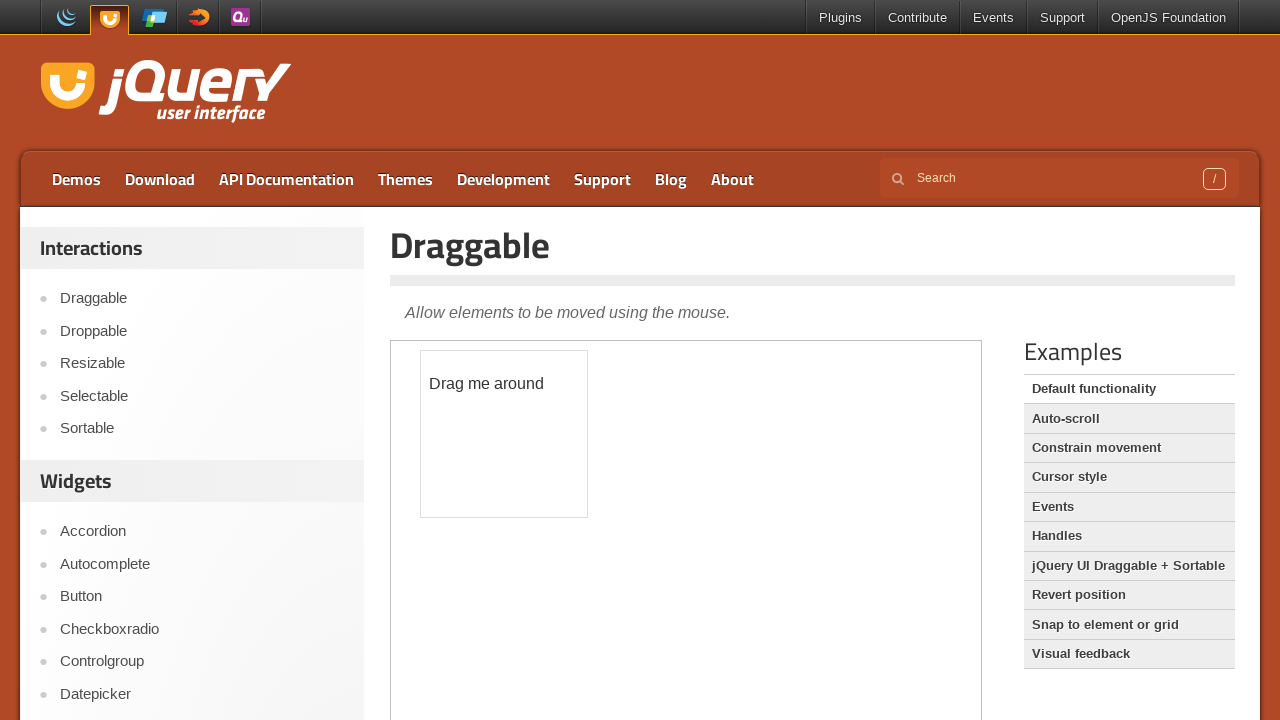